Tests that the sidebar is properly centered on the report page by checking its vertical position relative to the viewport center.

Starting URL: https://sunspire-web-app.vercel.app/report?address=123&lat=40.7128&lng=-74.0060&placeId=demo&company=Netflix&demo=1&brandColor=%23E50914

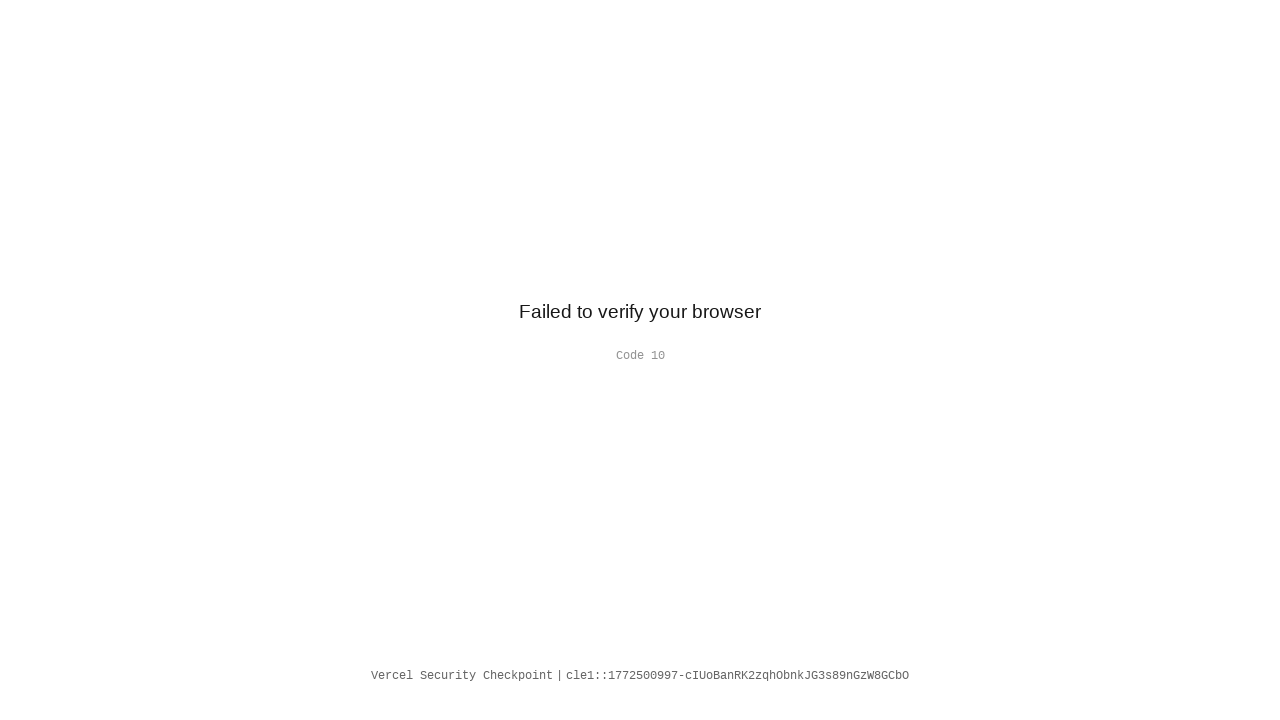

Set viewport size to 1920x1080 for desktop testing
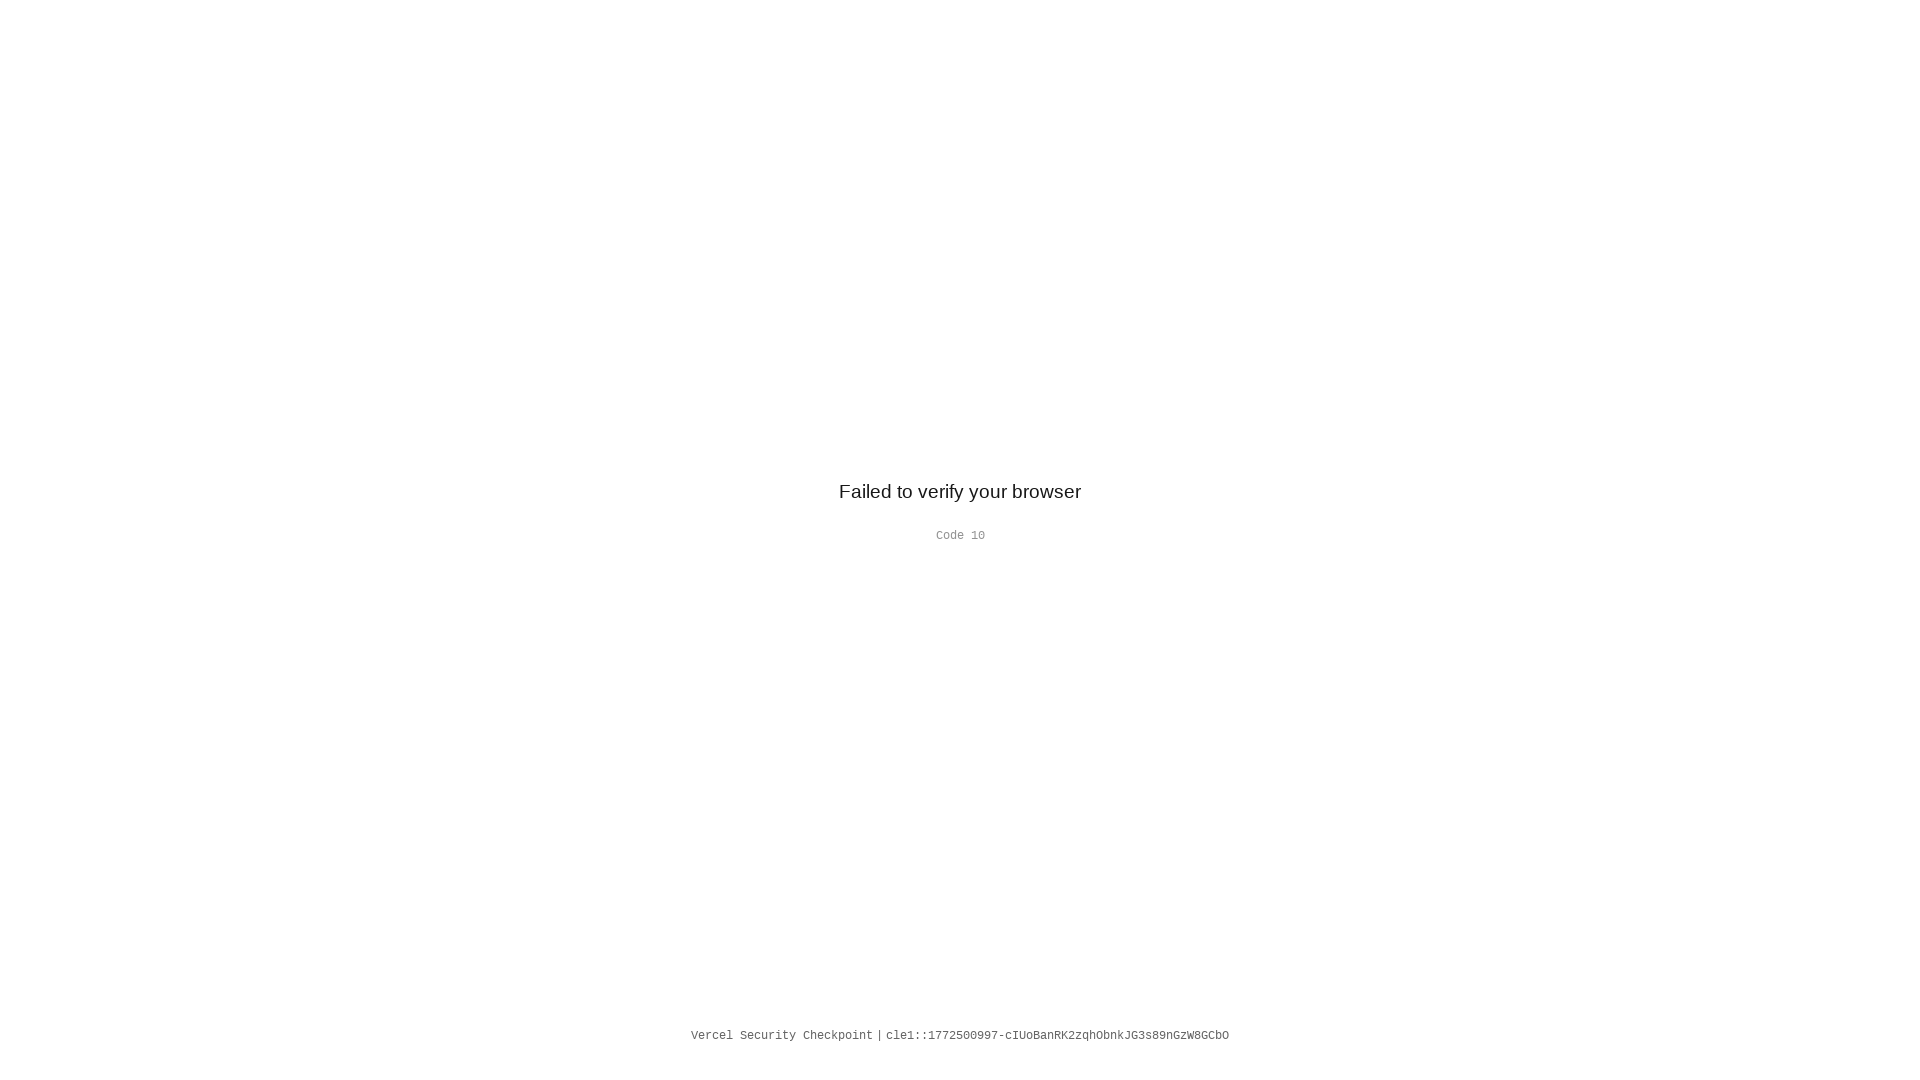

Waited 2 seconds for page animations to complete
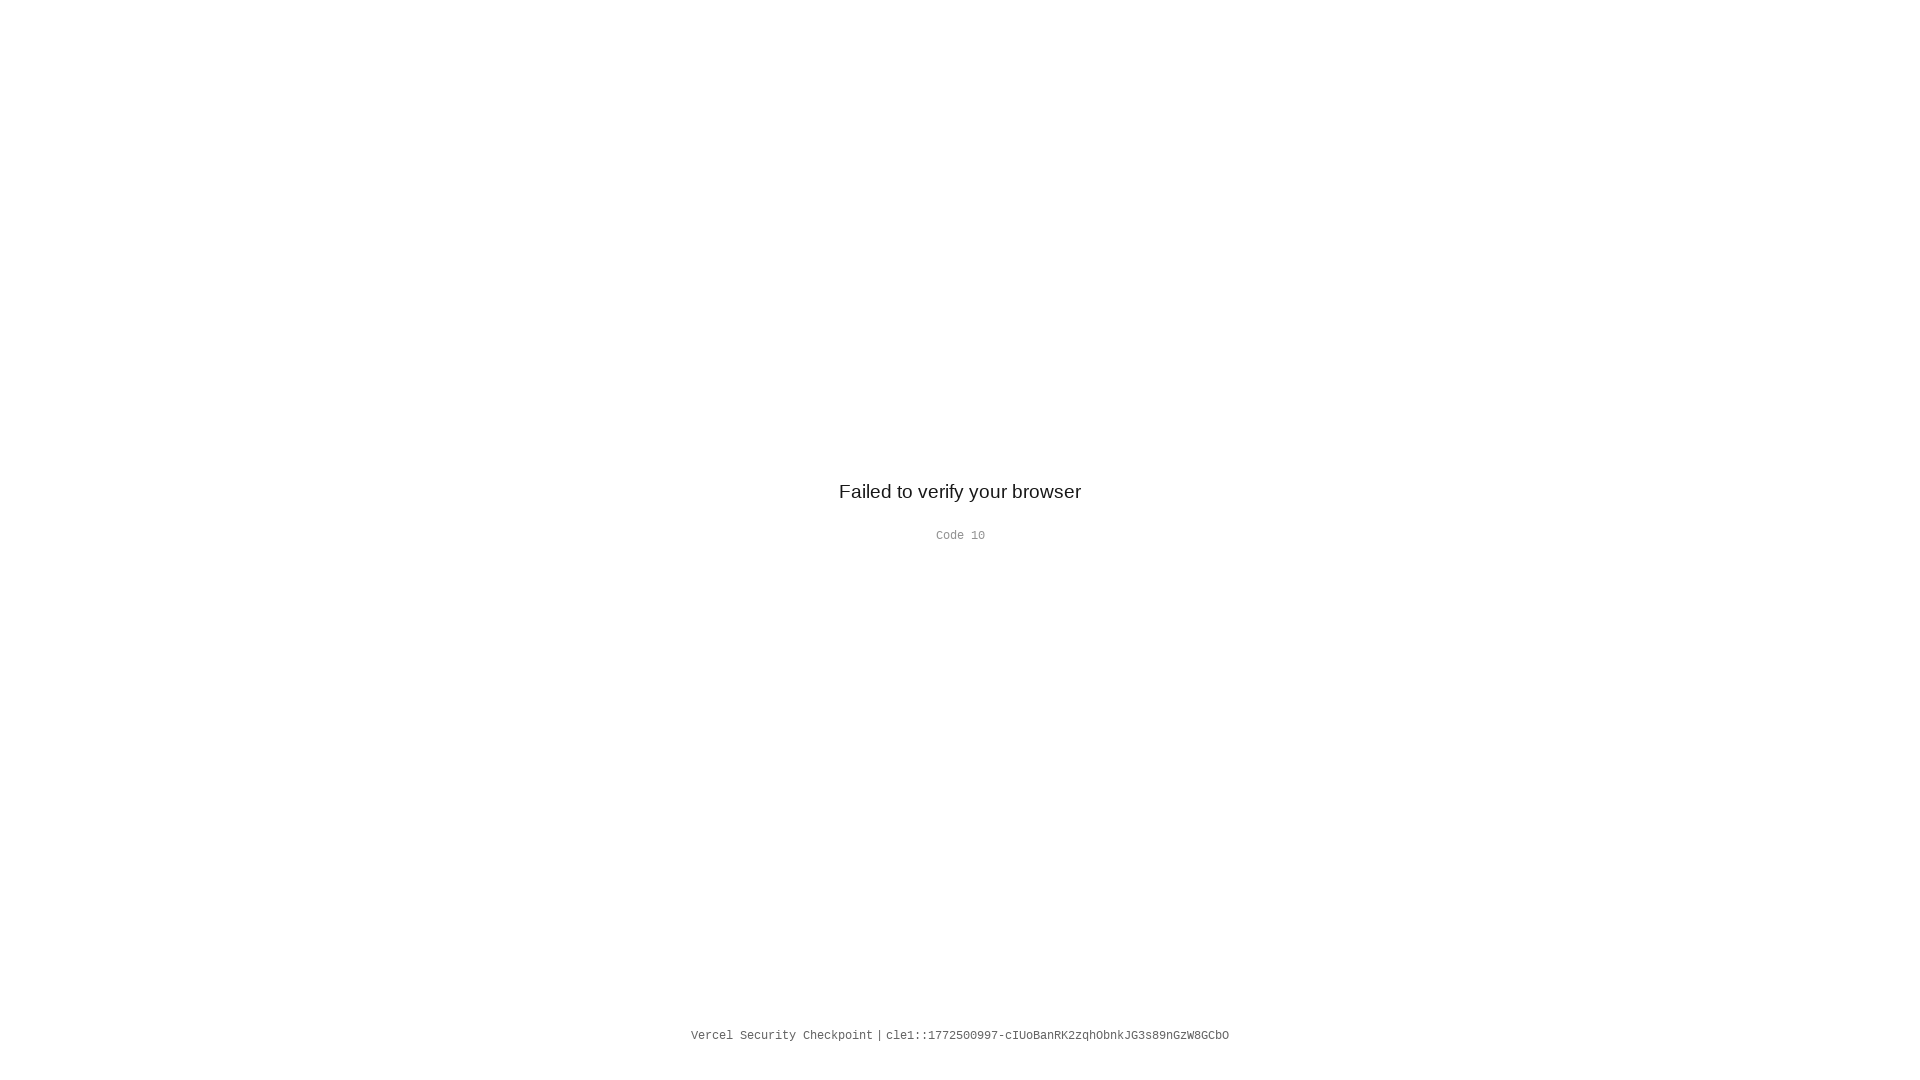

Located report sidebar element
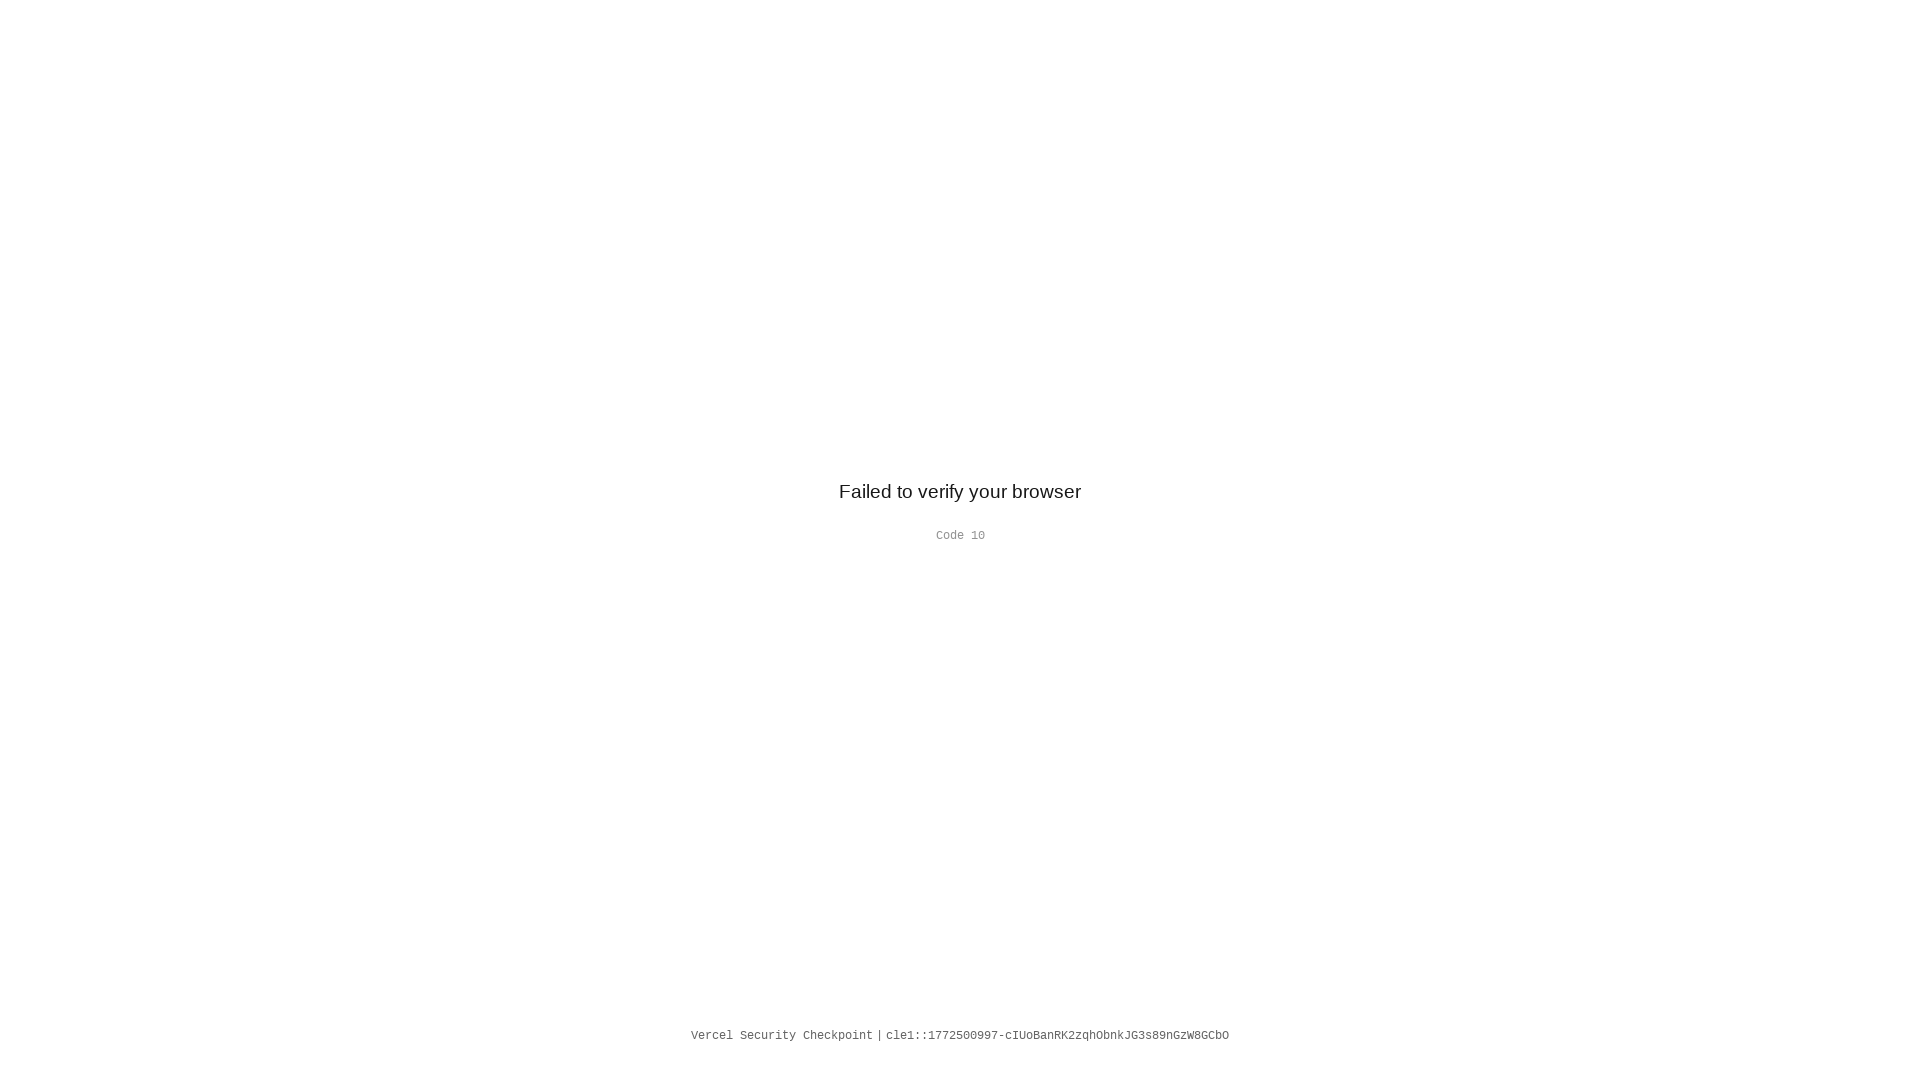

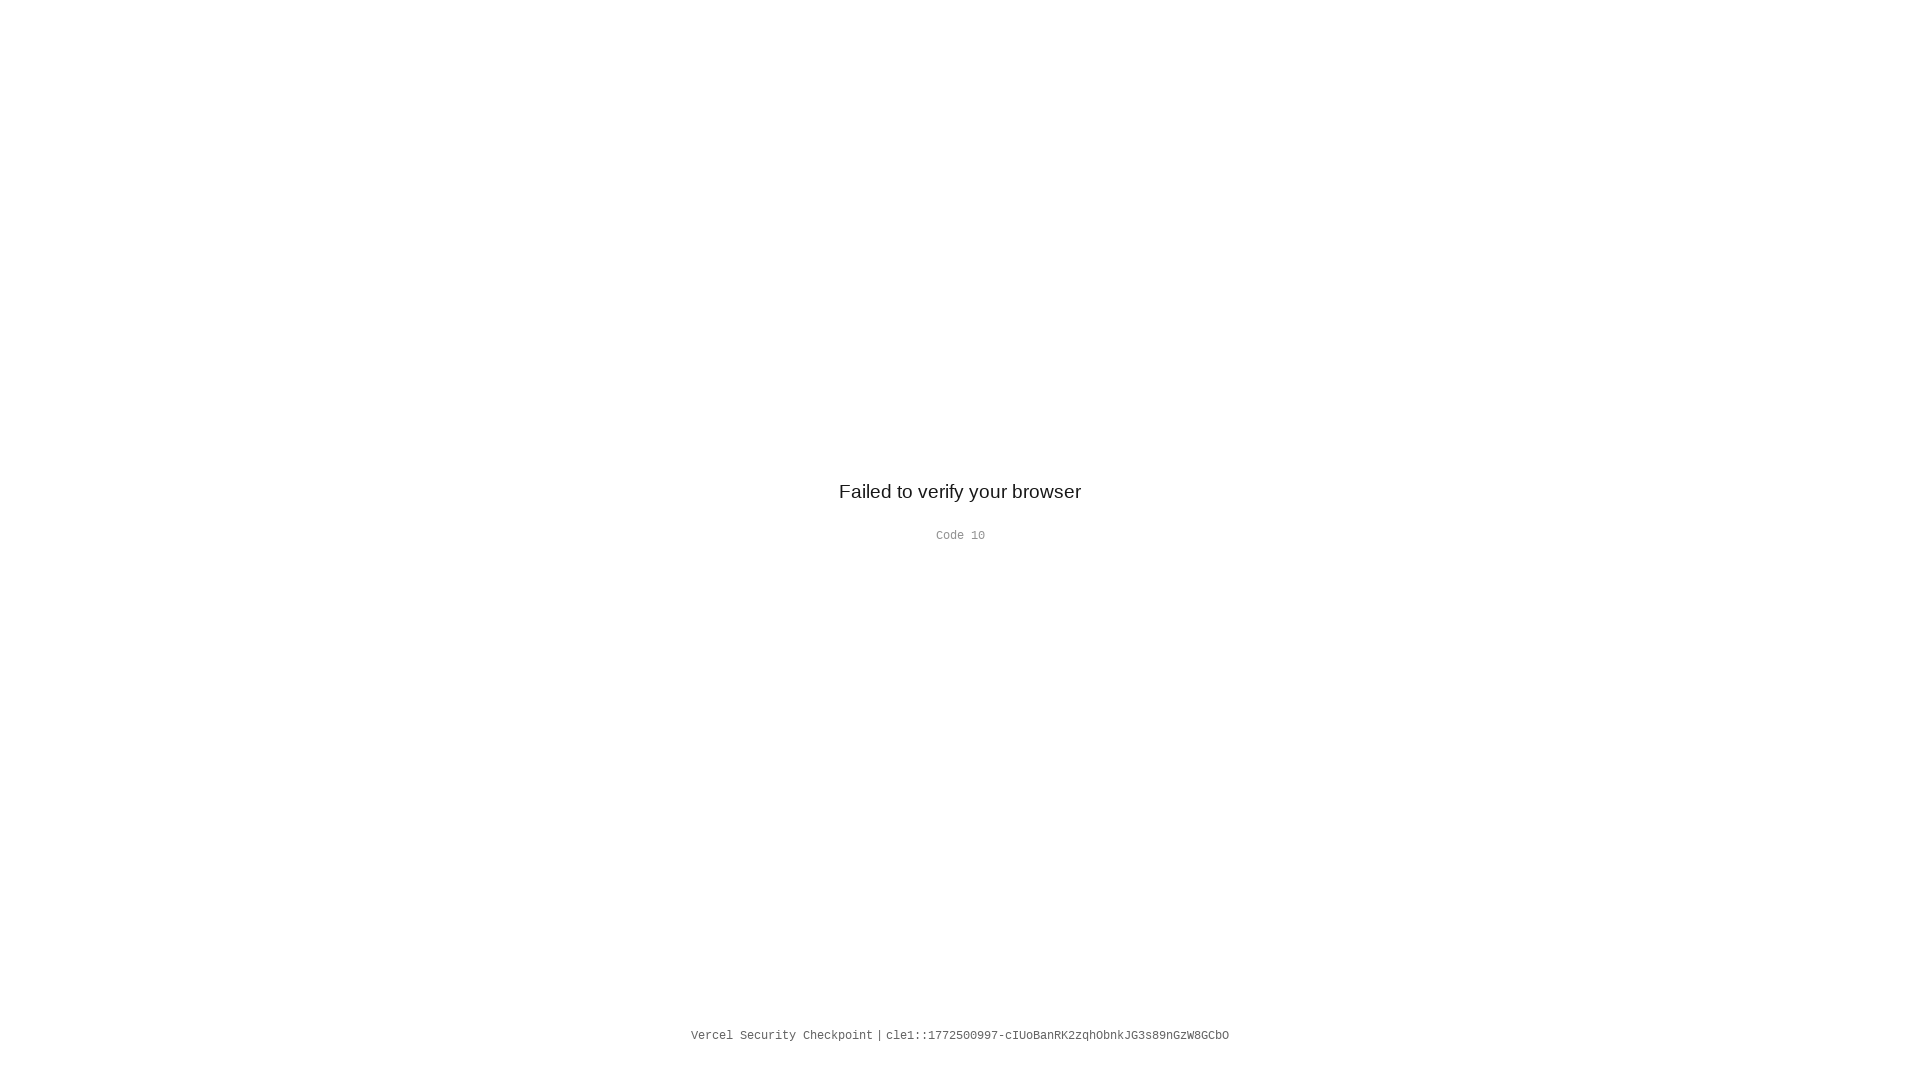